Tests JavaScript confirmation alert handling by clicking a button that triggers a confirmation dialog, accepting the alert, and verifying the result message displays correctly on the page.

Starting URL: http://the-internet.herokuapp.com/javascript_alerts

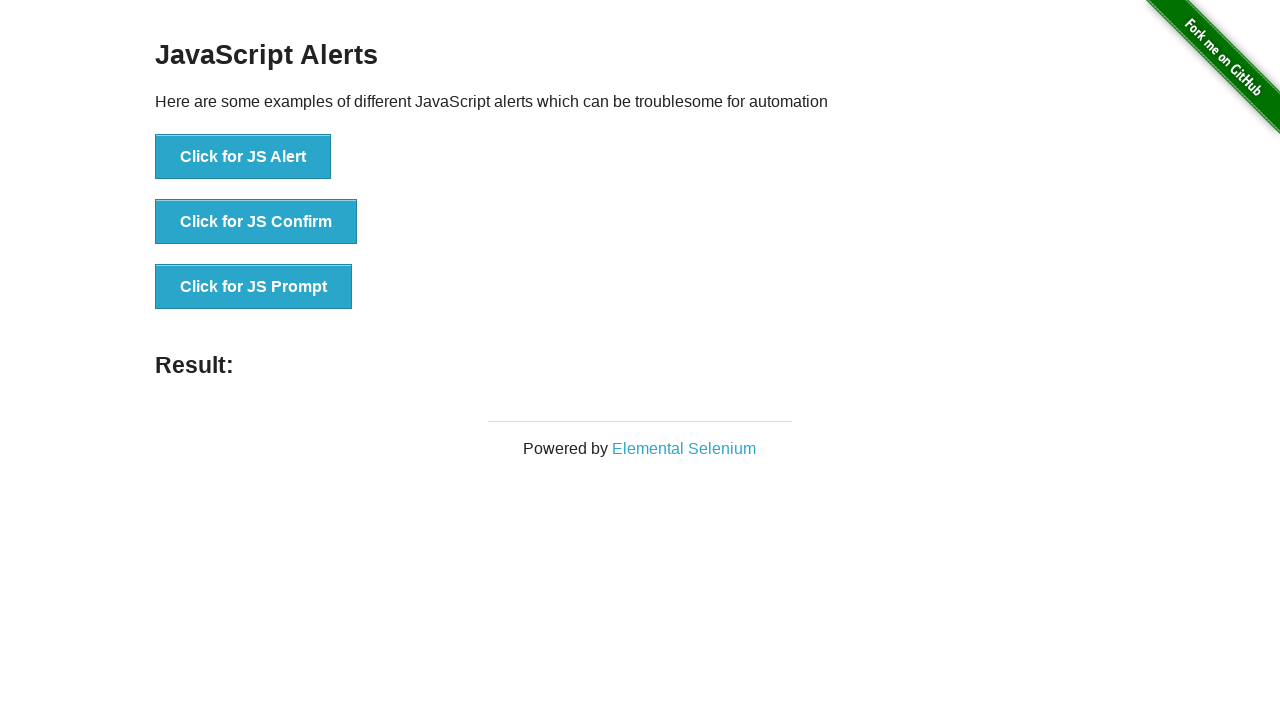

Clicked the second button to trigger JavaScript confirmation alert at (256, 222) on ul > li:nth-child(2) > button
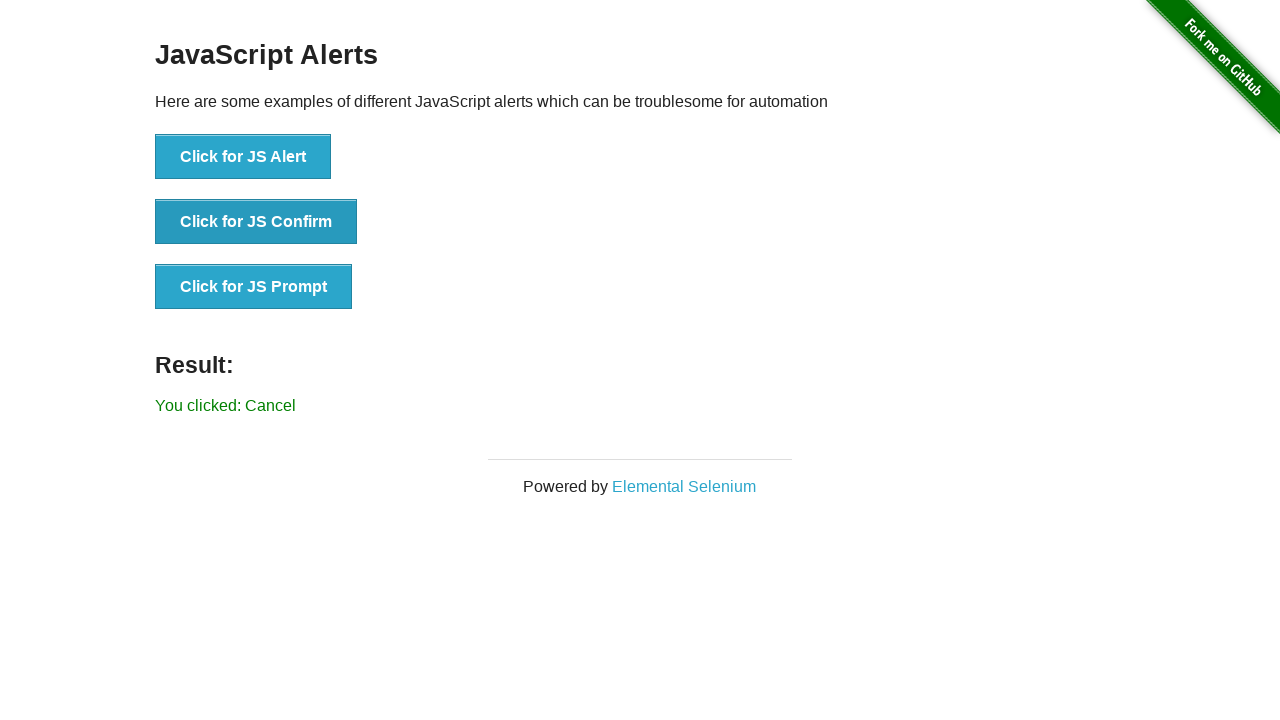

Set up dialog handler to accept confirmation alerts
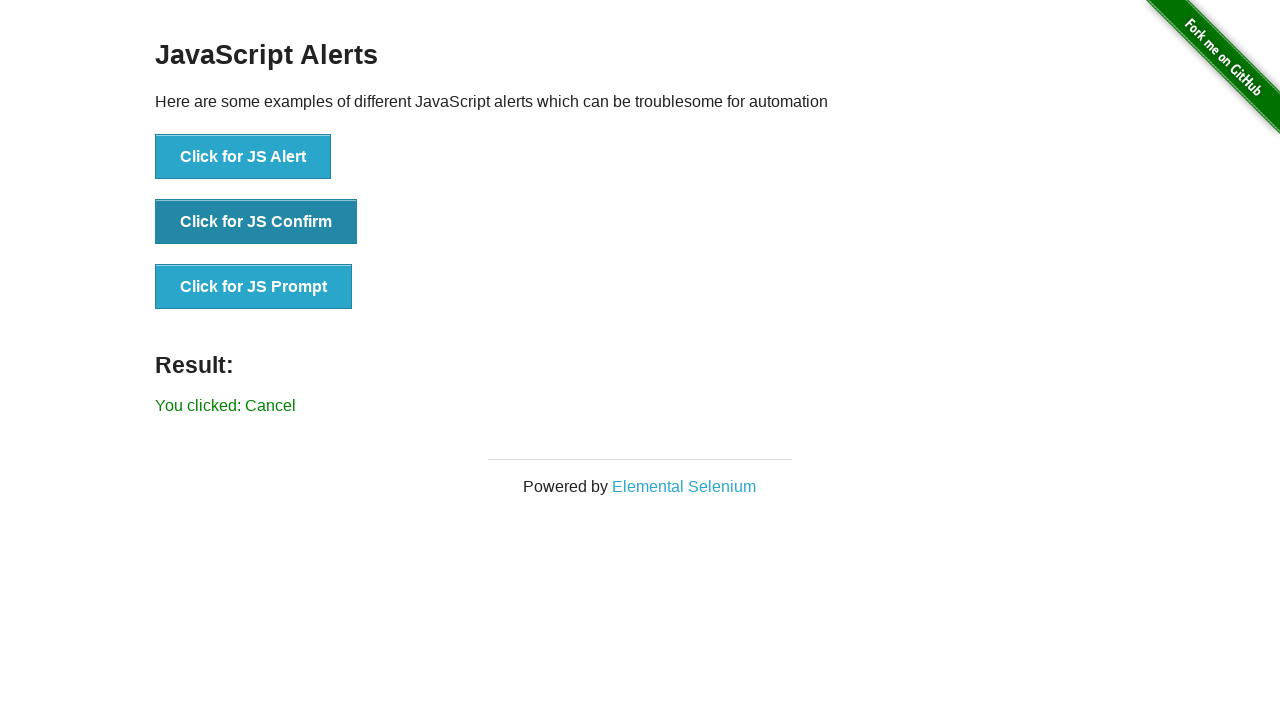

Clicked the second button again to trigger the confirmation dialog with handler in place at (256, 222) on ul > li:nth-child(2) > button
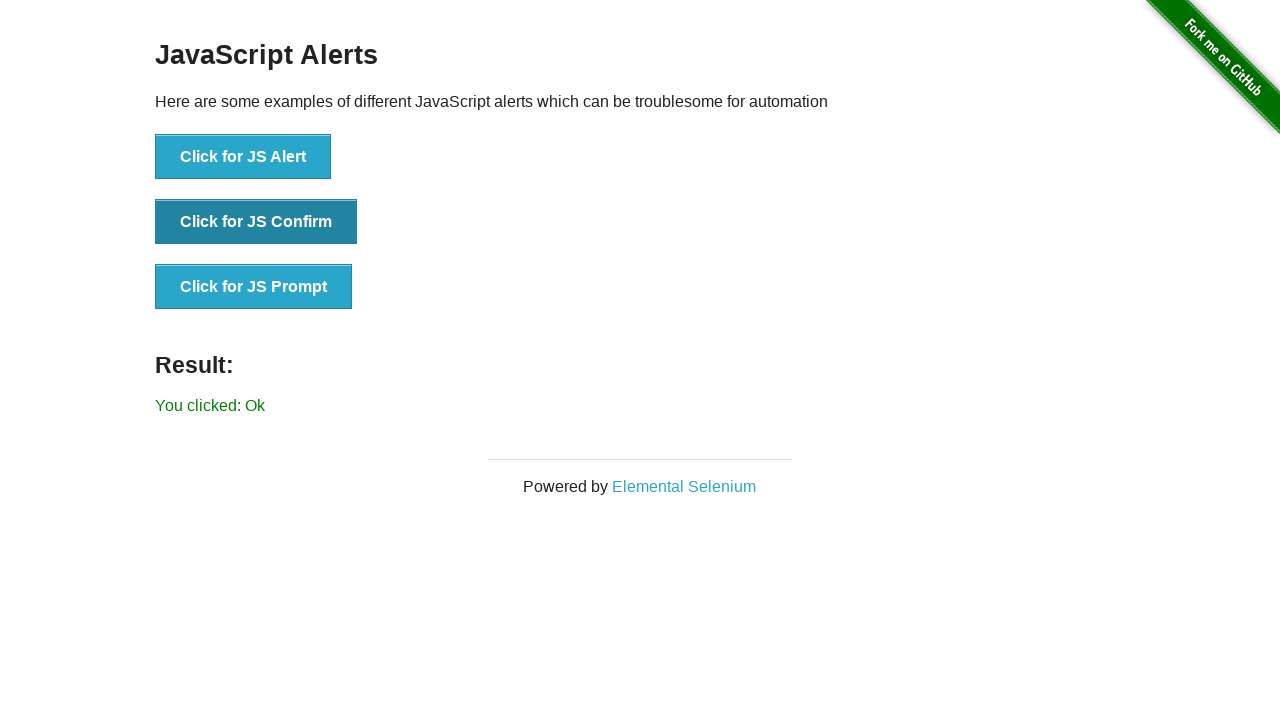

Result message element appeared on the page
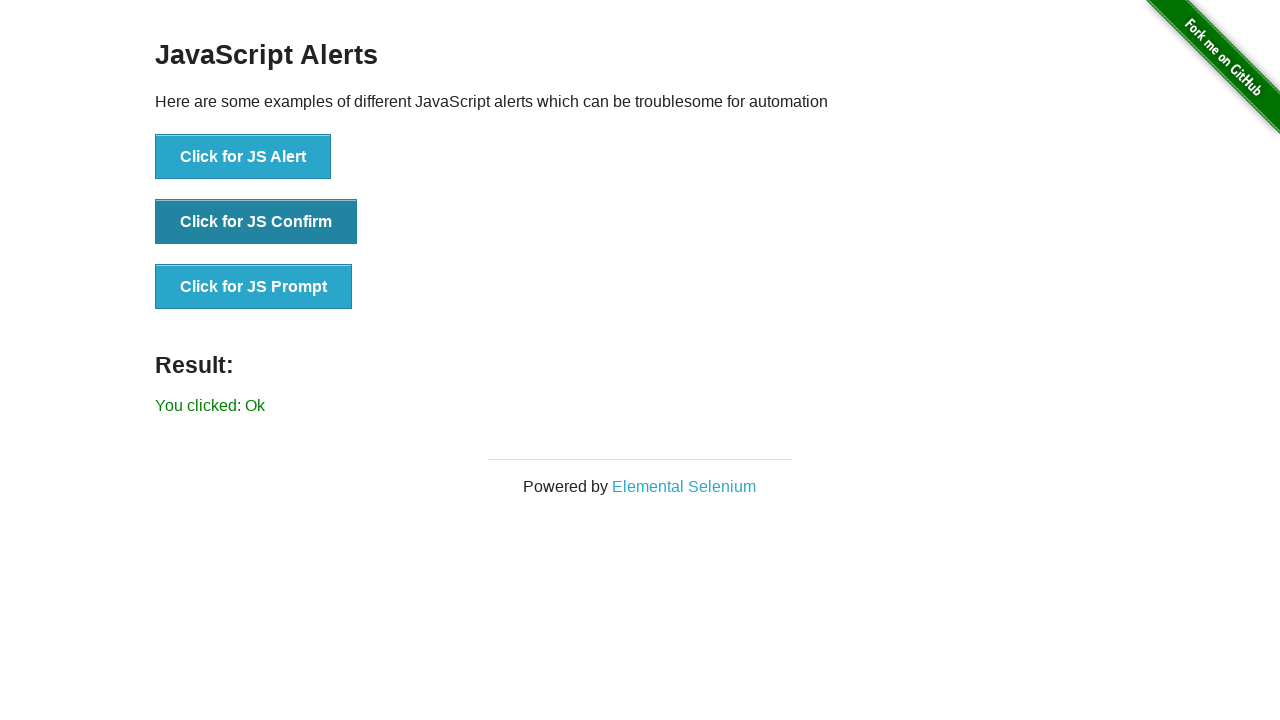

Retrieved result message text content
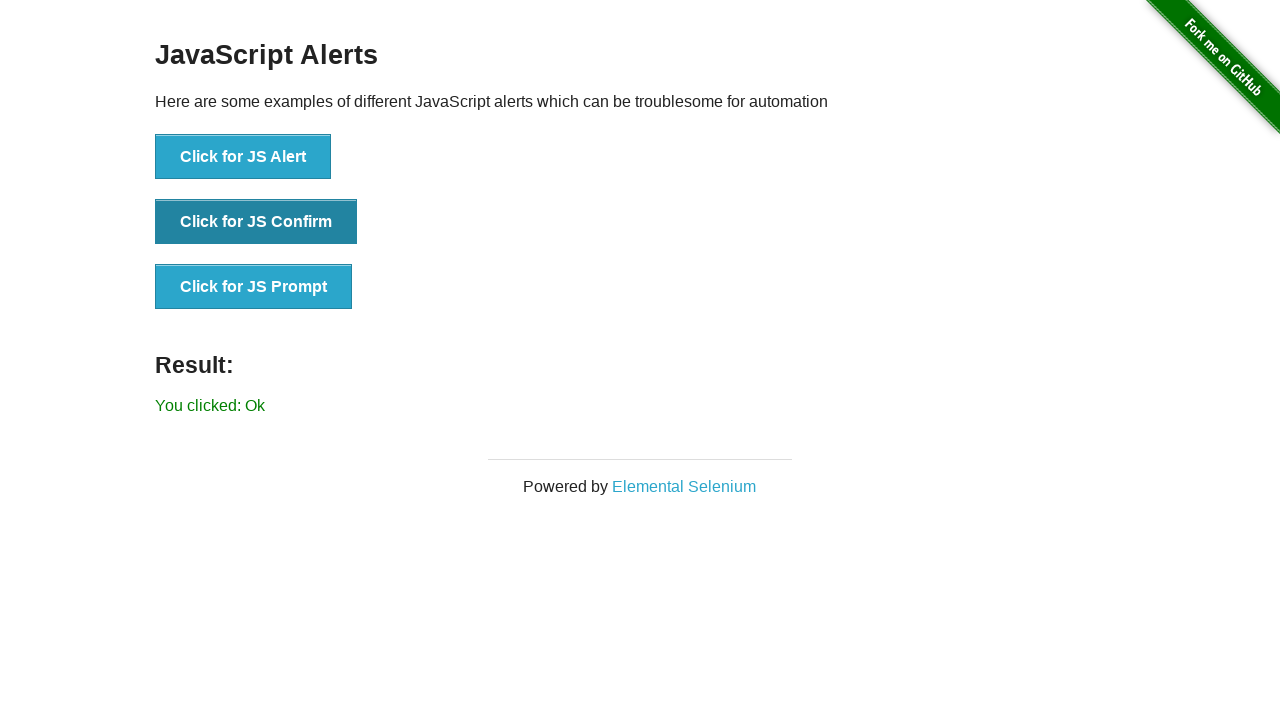

Verified result message displays 'You clicked: Ok'
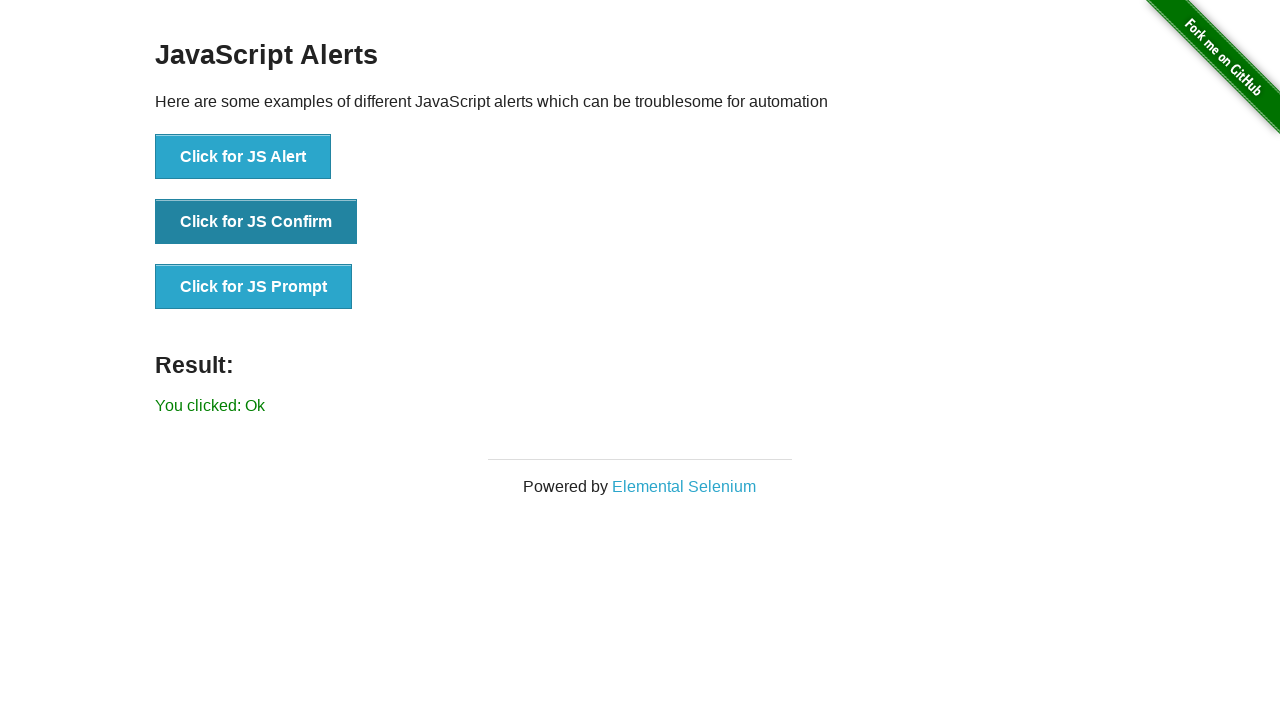

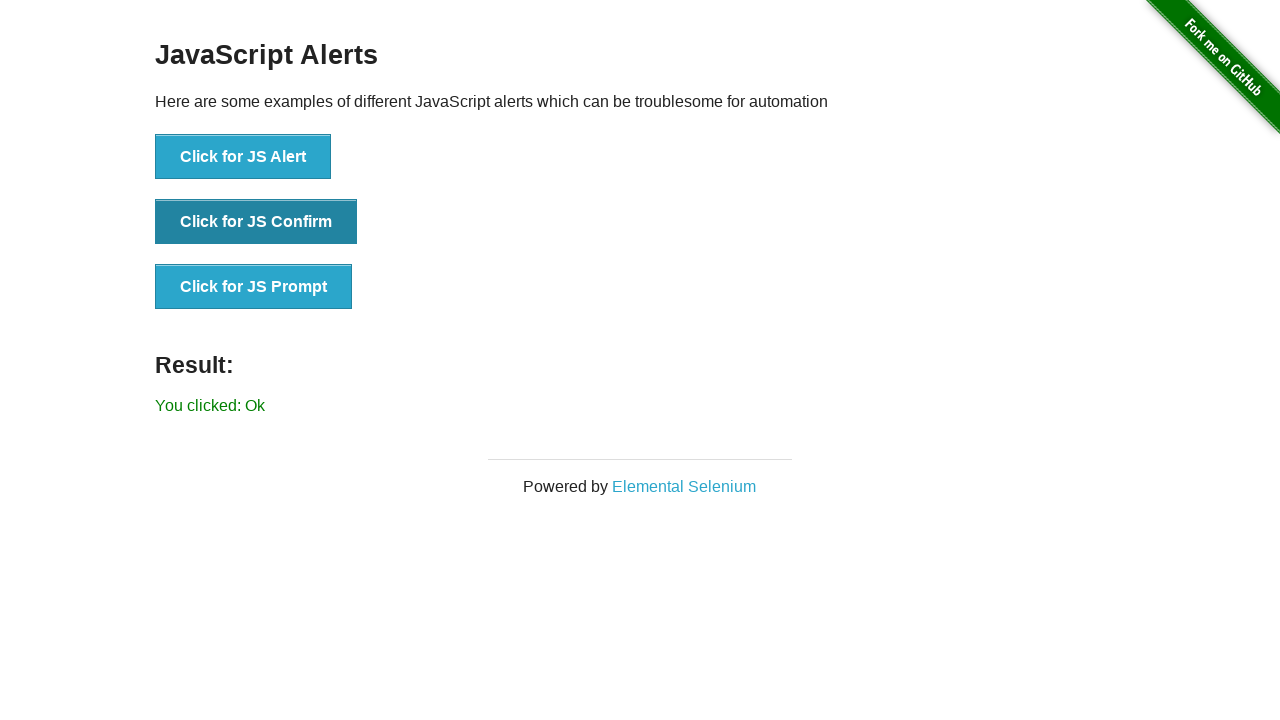